Tests clicking on the cart link in the header

Starting URL: https://atid.store/product-category/accessories/

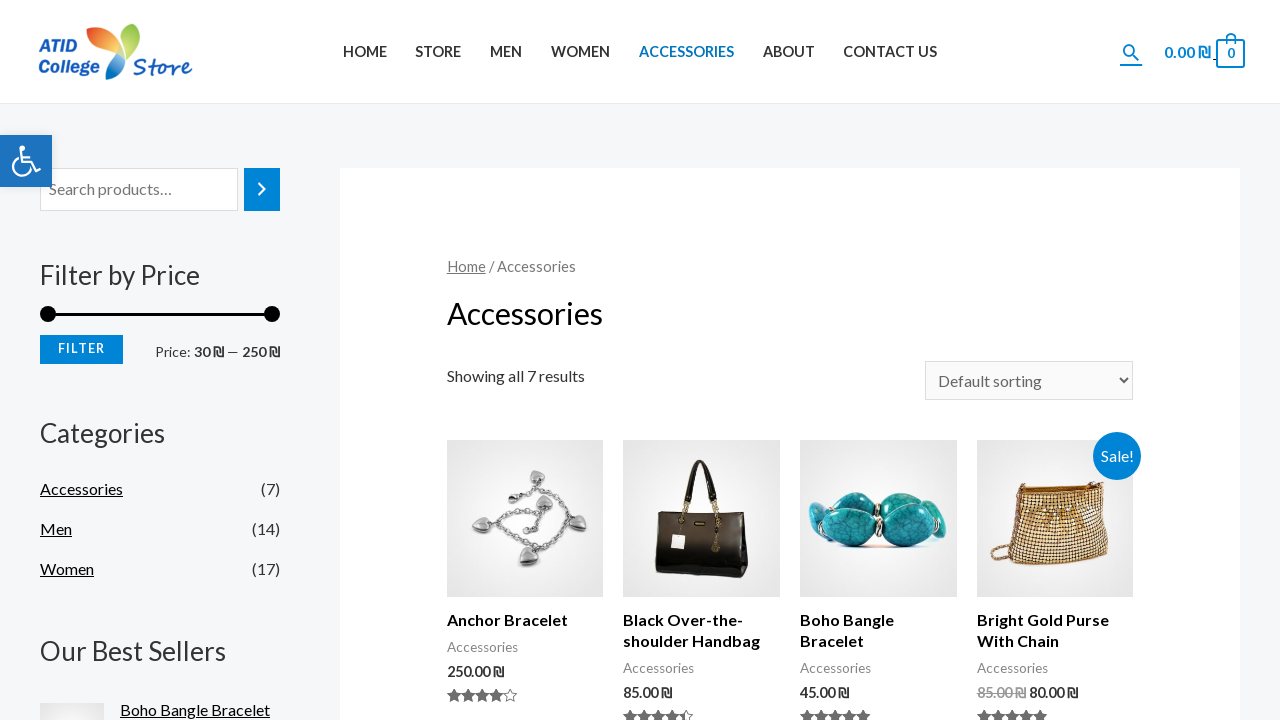

Clicked cart link in header at (1188, 51) on xpath=//header/div[@id='ast-desktop-header']/div[1]/div[1]/div[1]/div[1]/div[3]/
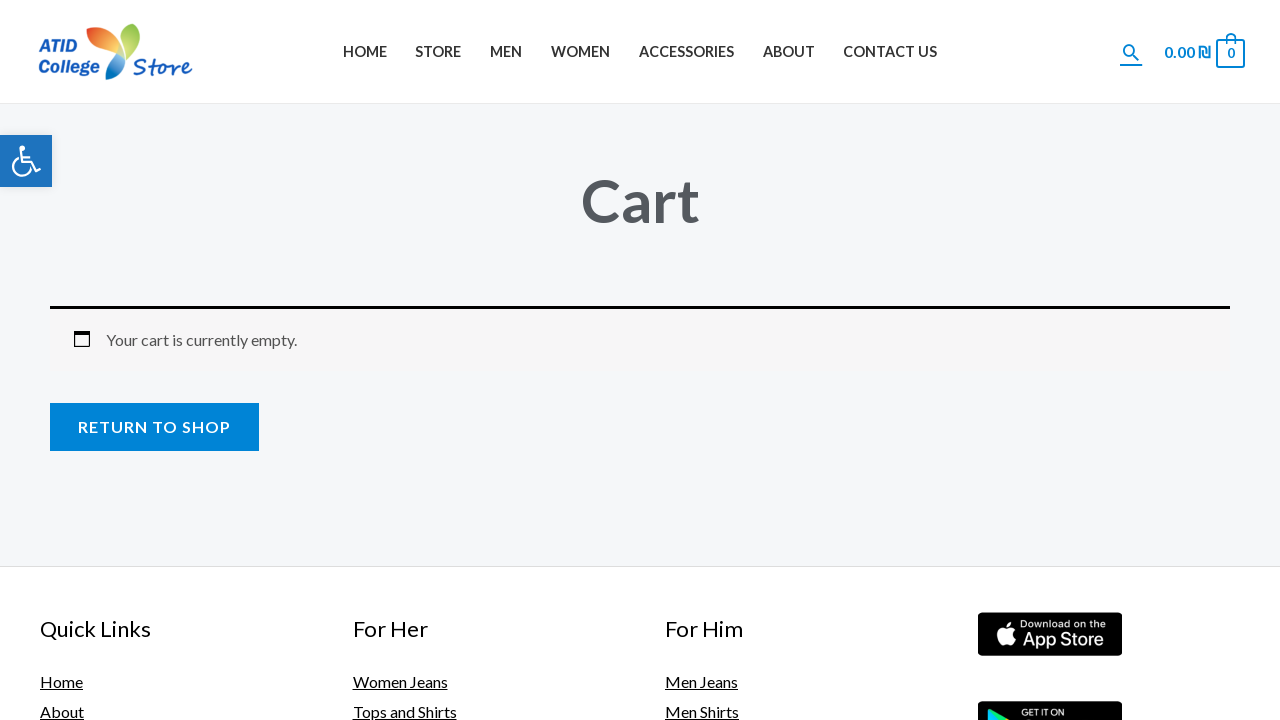

Cart page loaded successfully
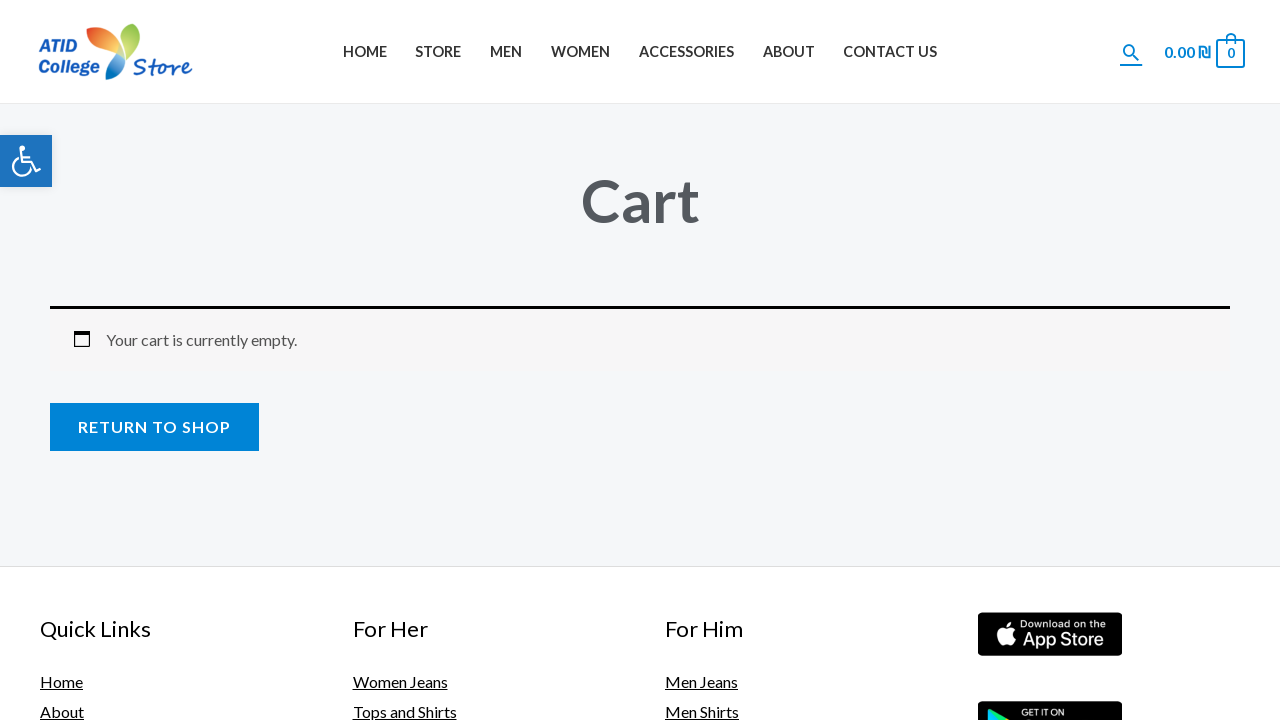

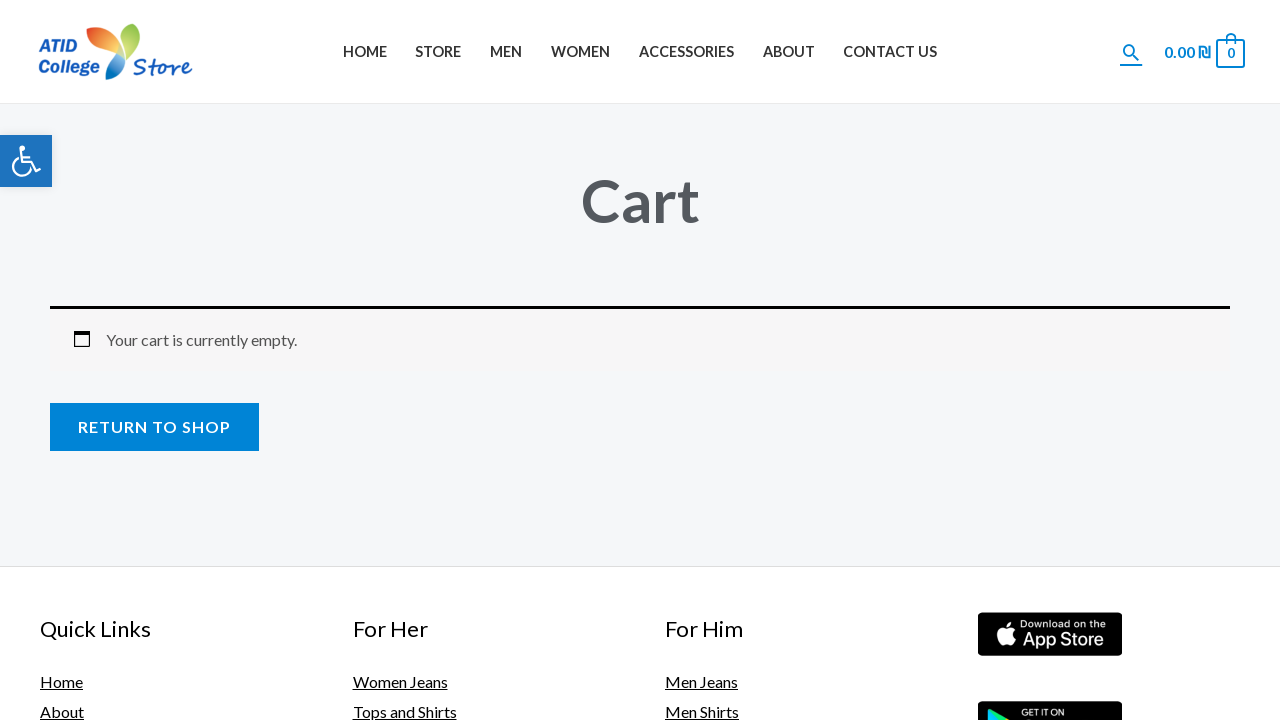